Tests an e-commerce grocery shopping flow by adding specific items (Cucumber, Broccoli, Beetroot) to cart, proceeding to checkout, applying a promo code, selecting a country, and completing the order.

Starting URL: https://rahulshettyacademy.com/seleniumPractise/

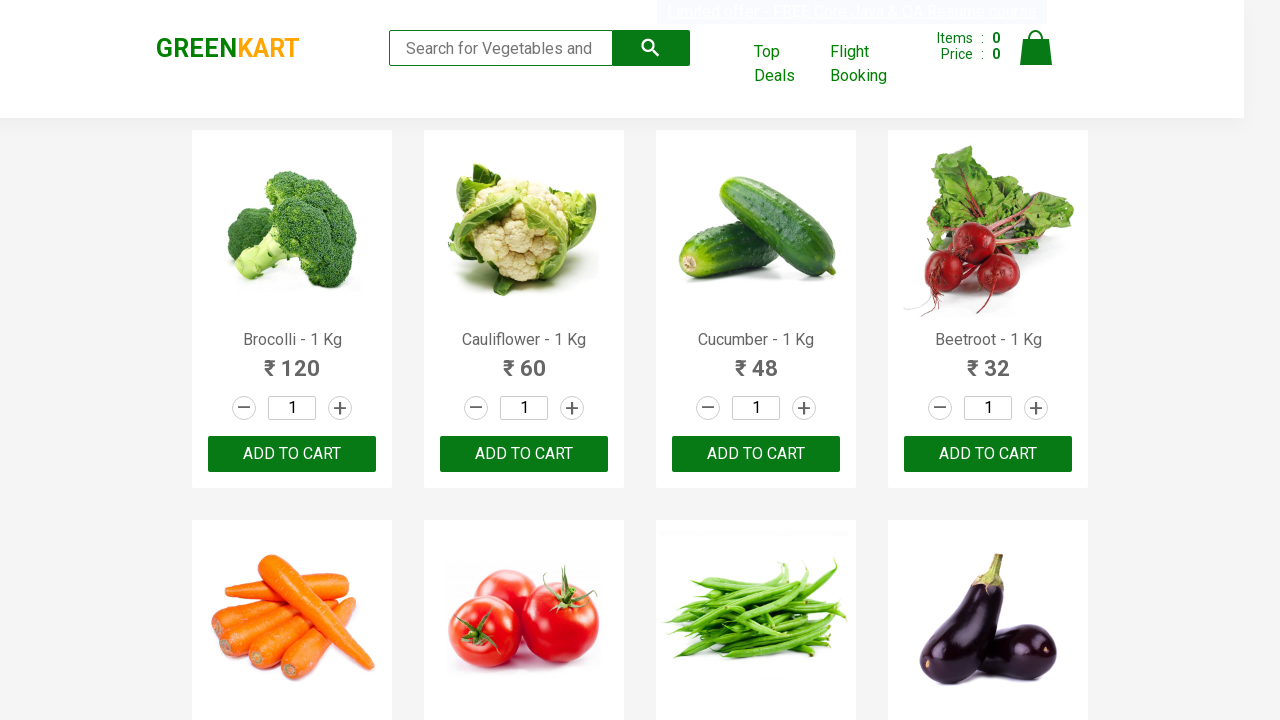

Waited for product list to load
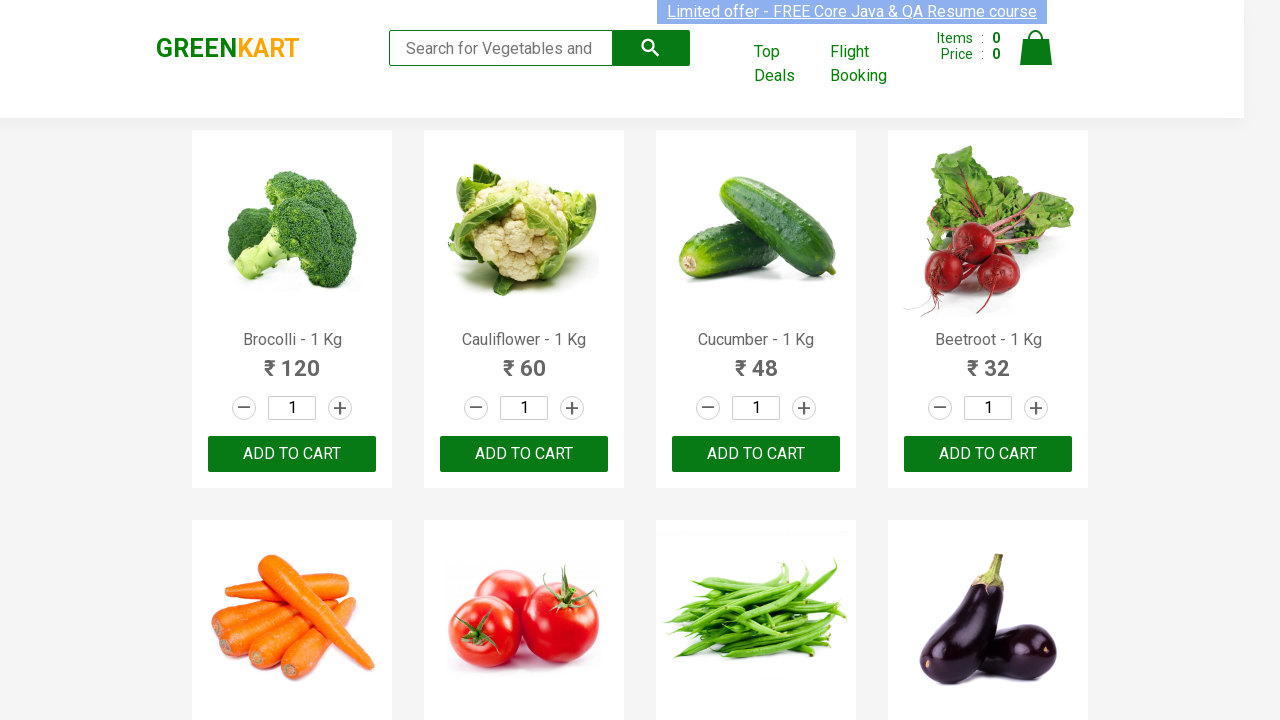

Retrieved all product elements from page
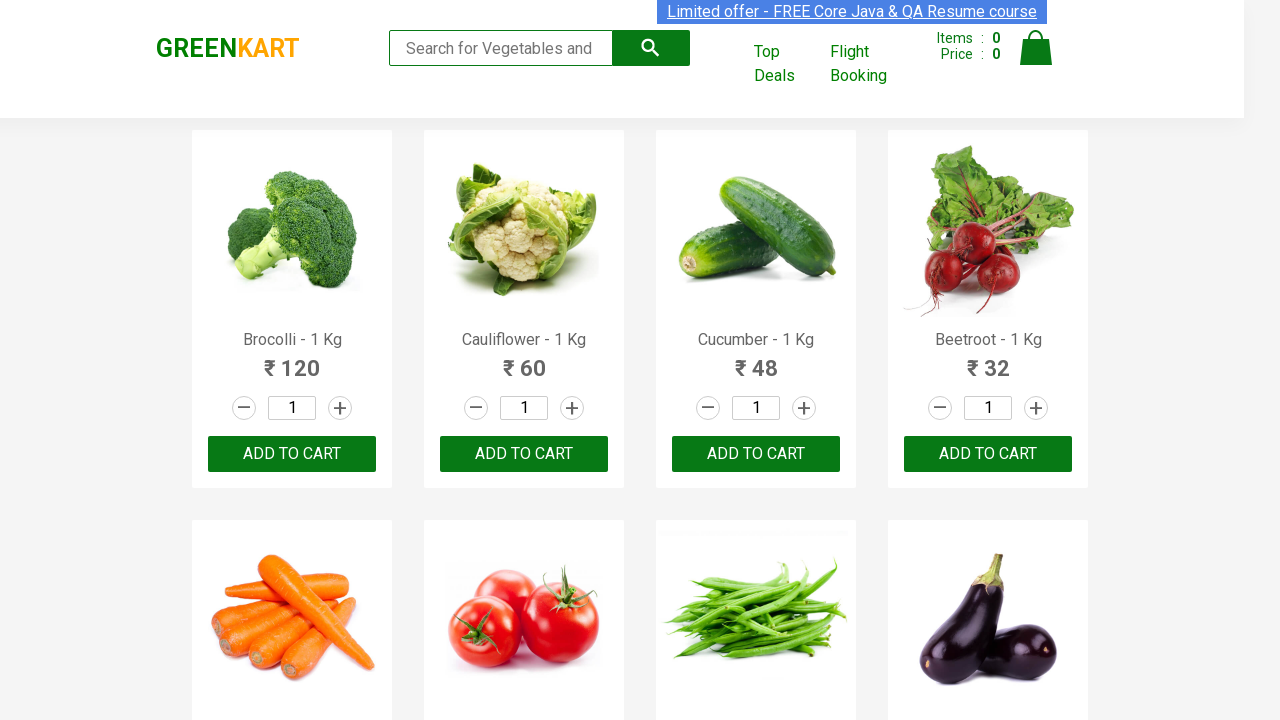

Added Brocolli to cart at (292, 454) on xpath=//div[@class='product-action']/button >> nth=0
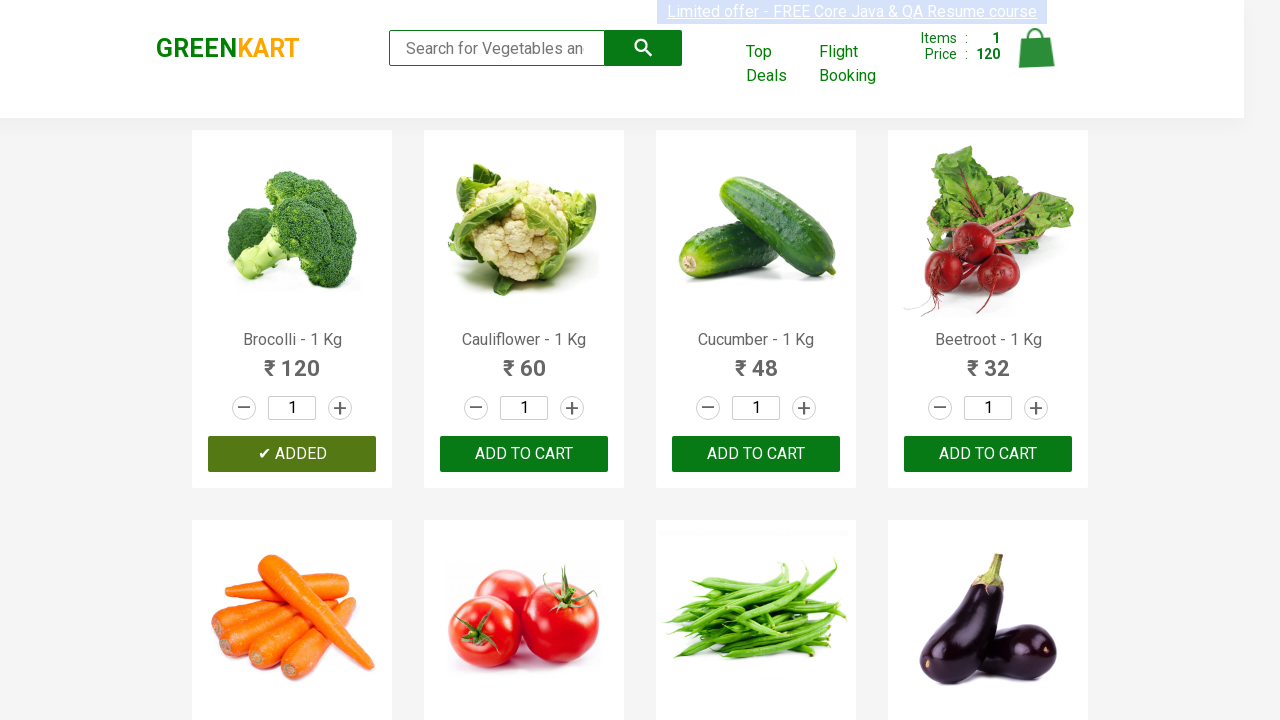

Added Cucumber to cart at (756, 454) on xpath=//div[@class='product-action']/button >> nth=2
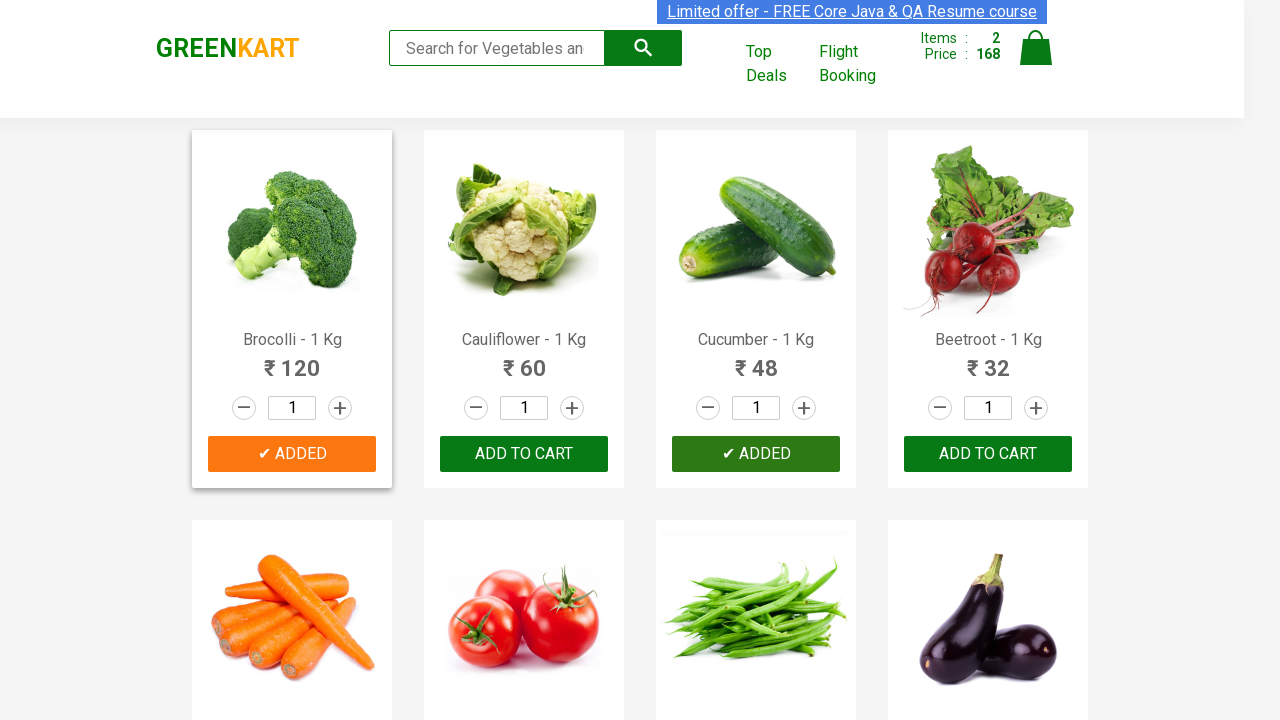

Added Beetroot to cart at (988, 454) on xpath=//div[@class='product-action']/button >> nth=3
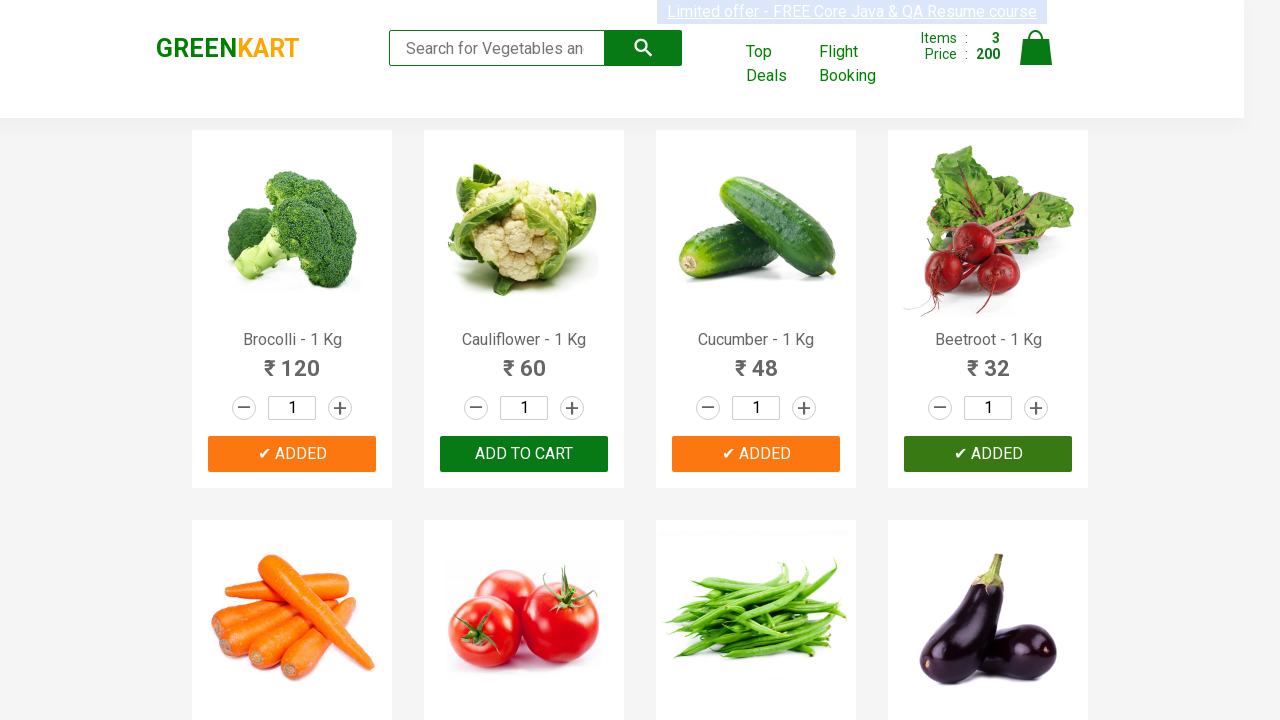

Clicked cart icon to view cart at (1036, 48) on img[alt='Cart']
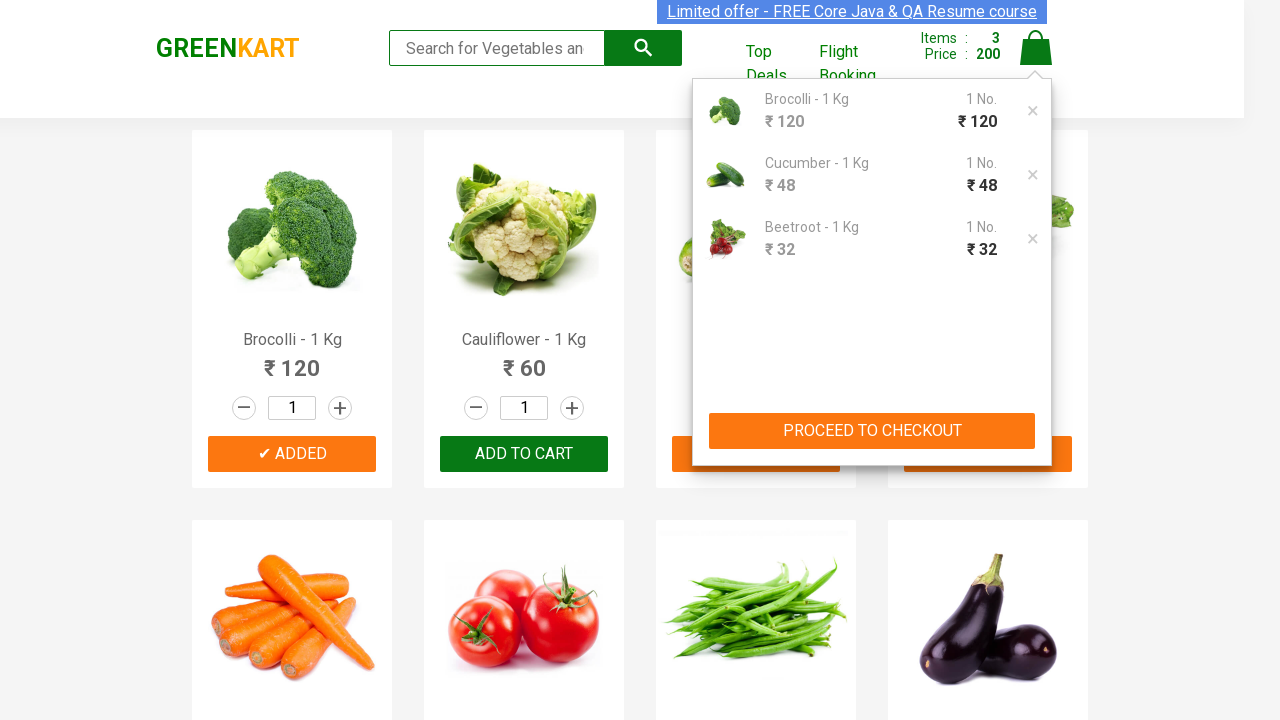

Clicked Proceed to Checkout button at (872, 431) on xpath=//button[contains(text(),'PROCEED TO CHECKOUT')]
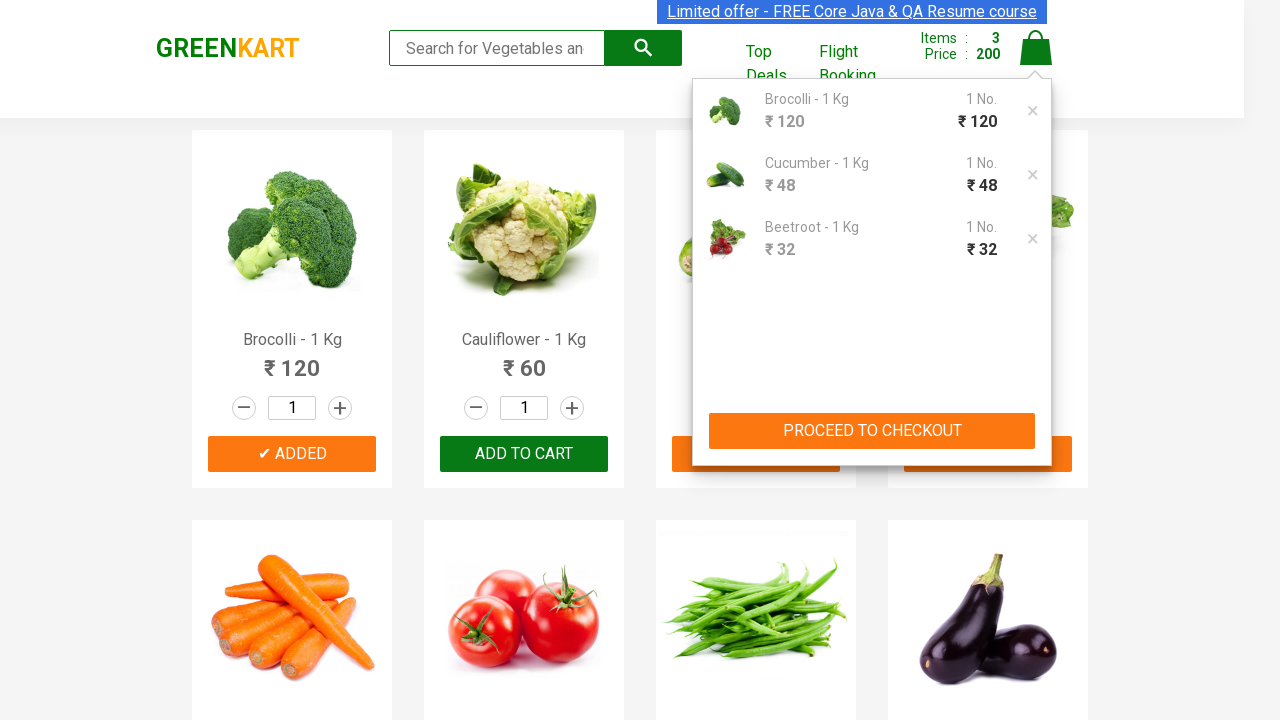

Promo code input field loaded
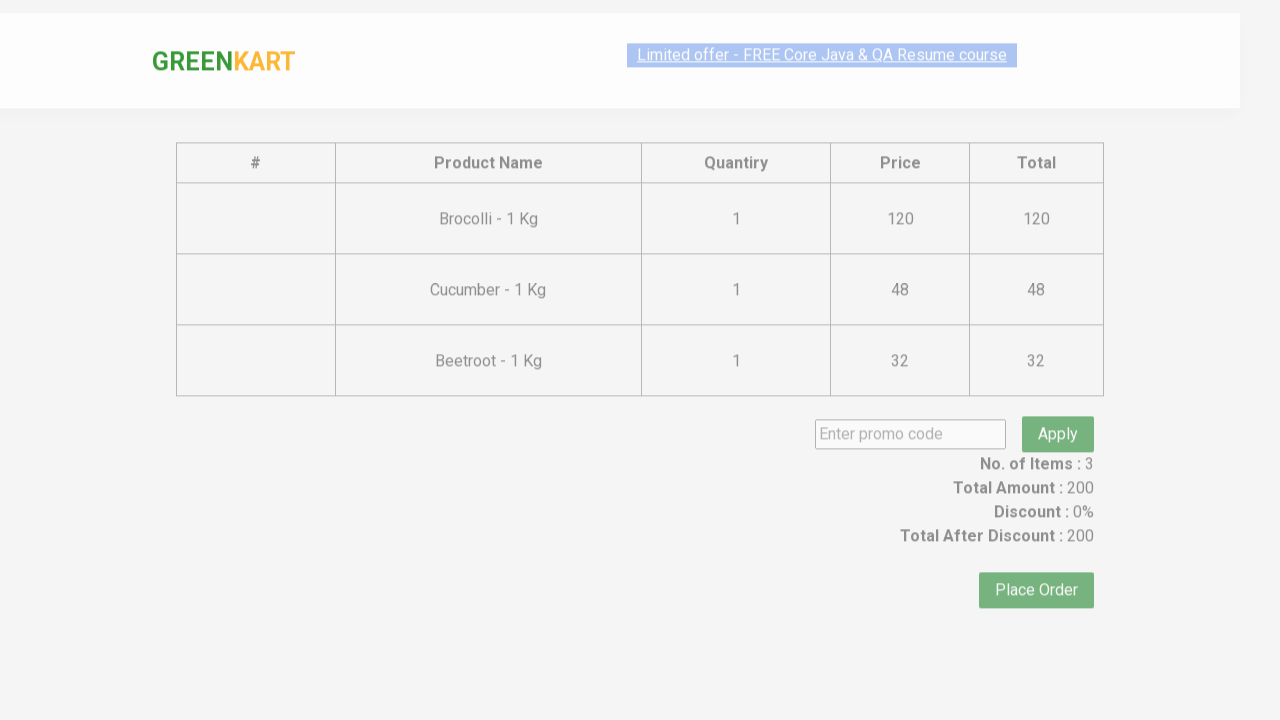

Entered promo code 'rahulshettyacademy' on input.promoCode
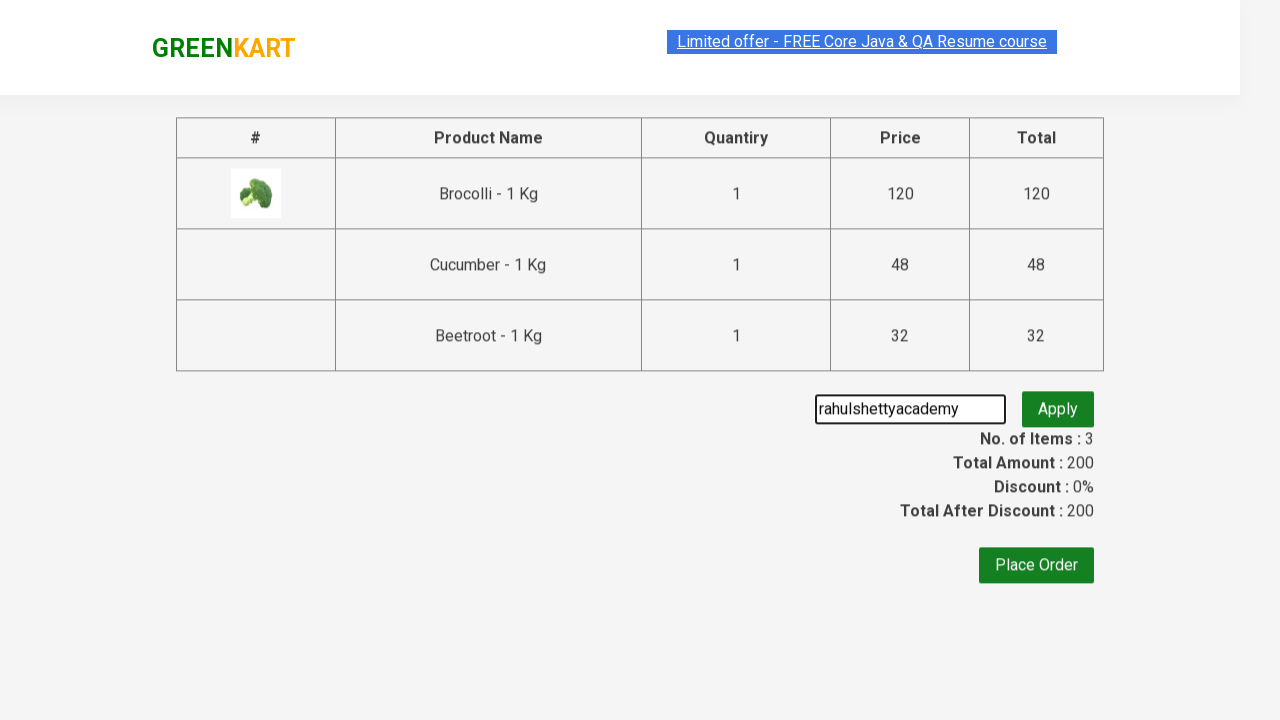

Clicked Apply button to apply promo code at (1058, 406) on button.promoBtn
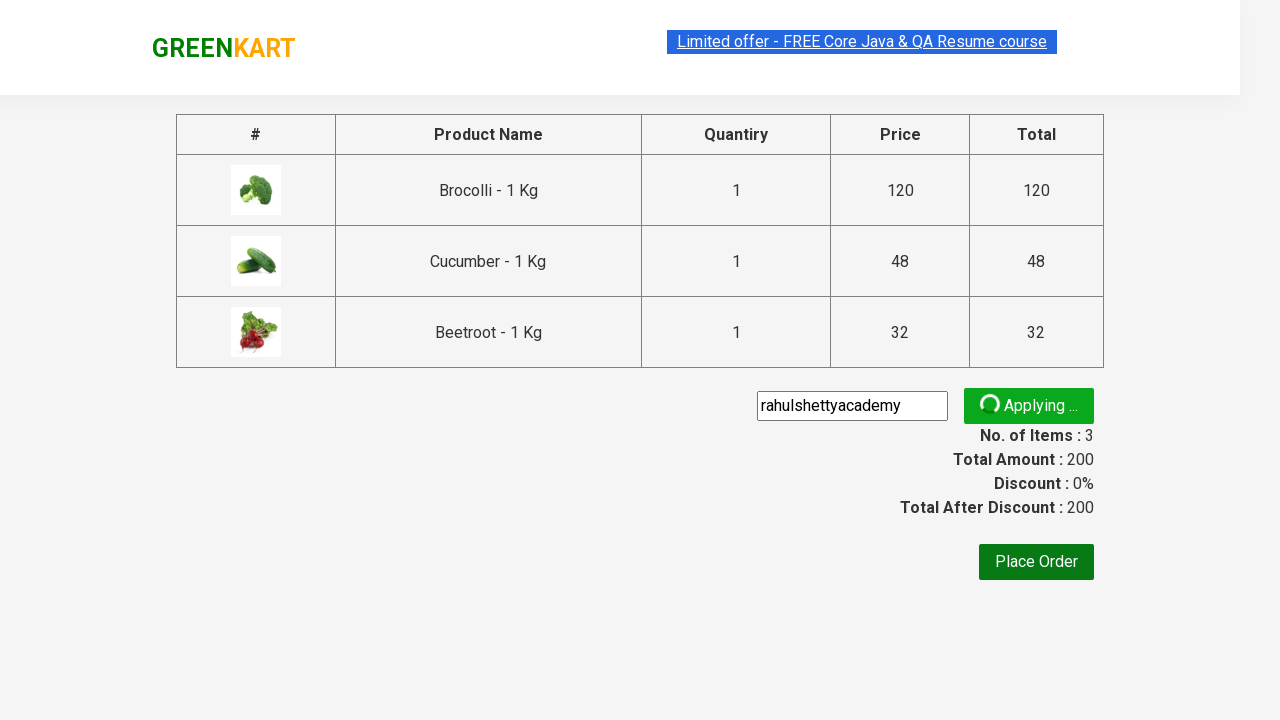

Promo code was successfully applied
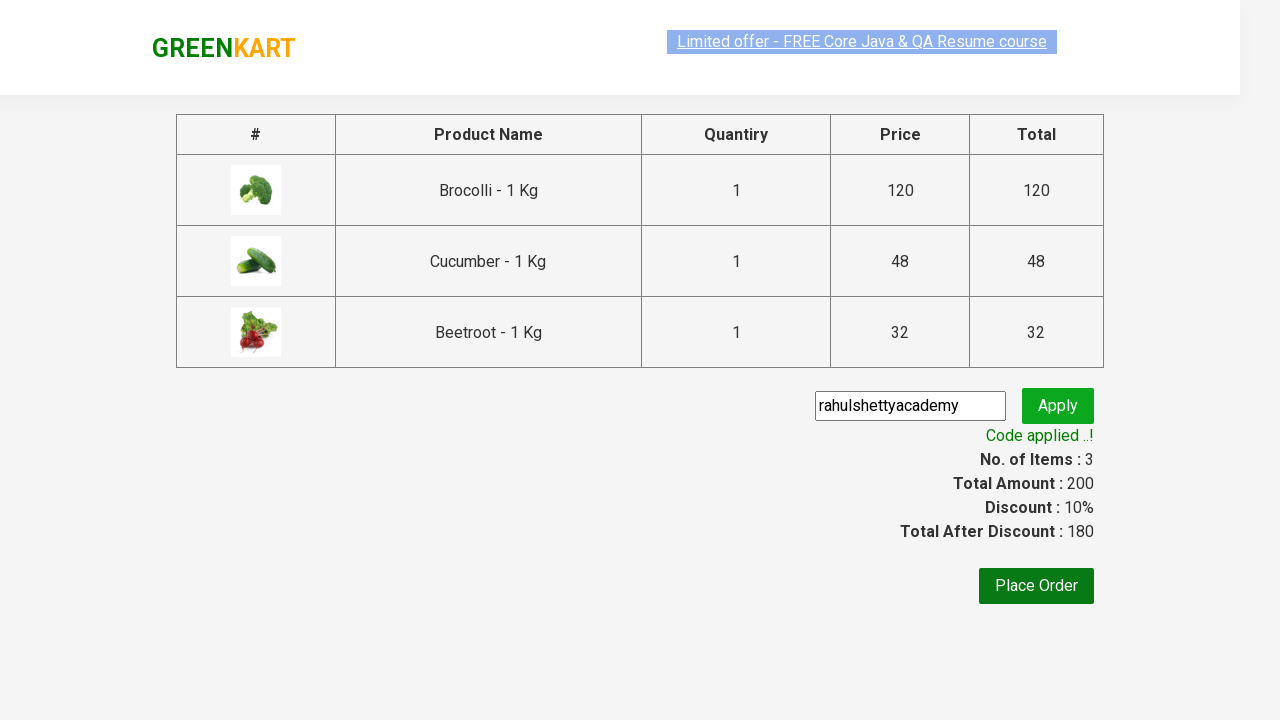

Clicked Place Order button at (1036, 586) on xpath=//*[@id='root']/div/div/div/div/button
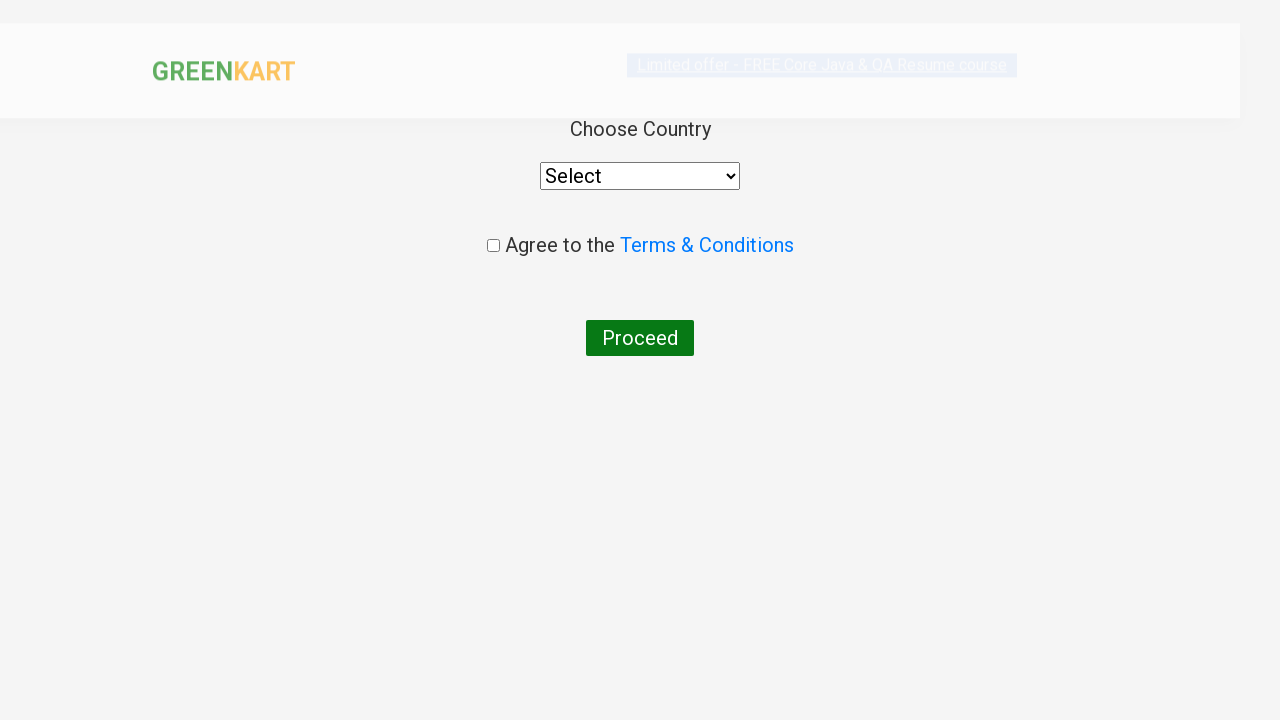

Selected 'India' from country dropdown on //div[@class='wrapperTwo']//div//select
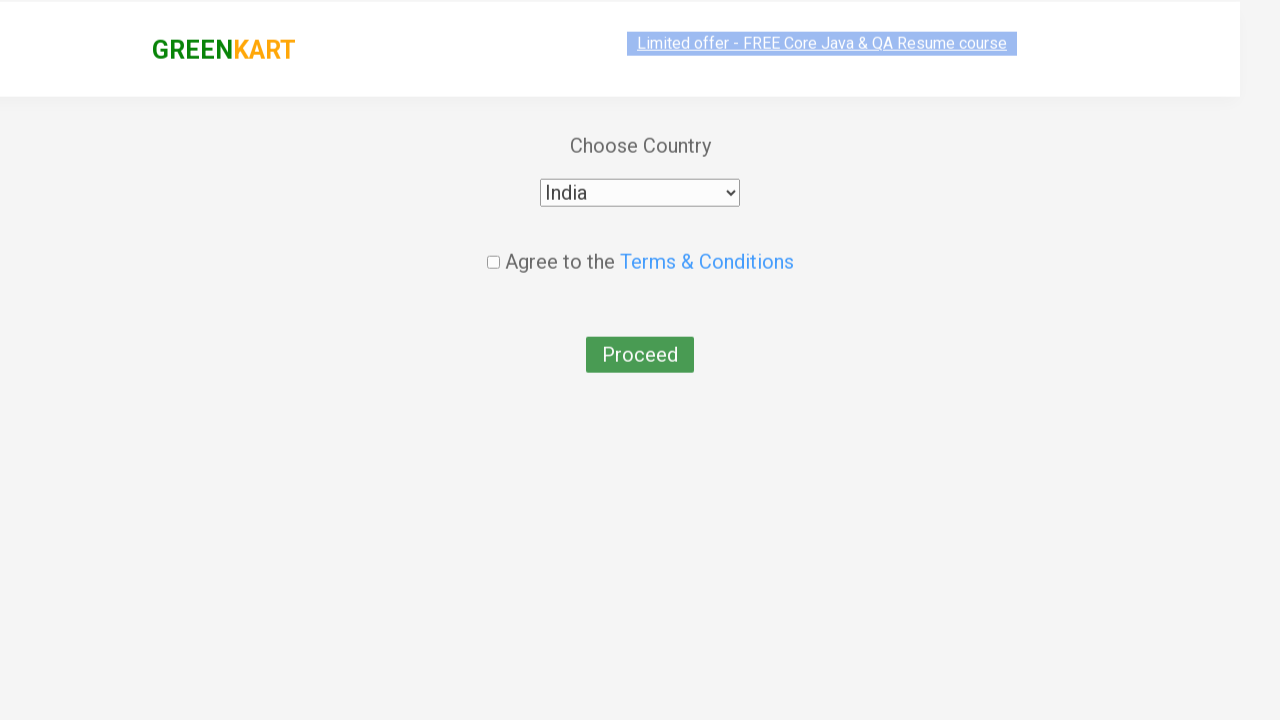

Checked terms and conditions checkbox at (493, 246) on xpath=//input[@type='checkbox']
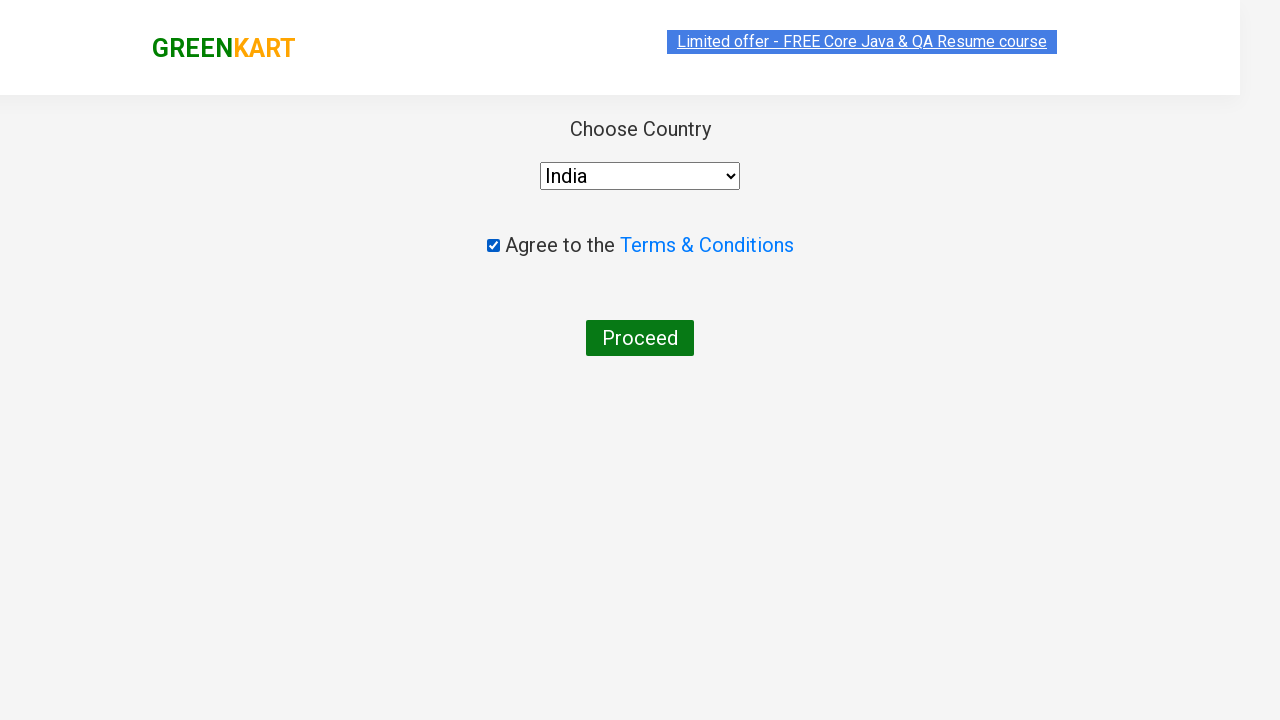

Clicked Proceed button to complete order at (640, 338) on xpath=//button[normalize-space()='Proceed']
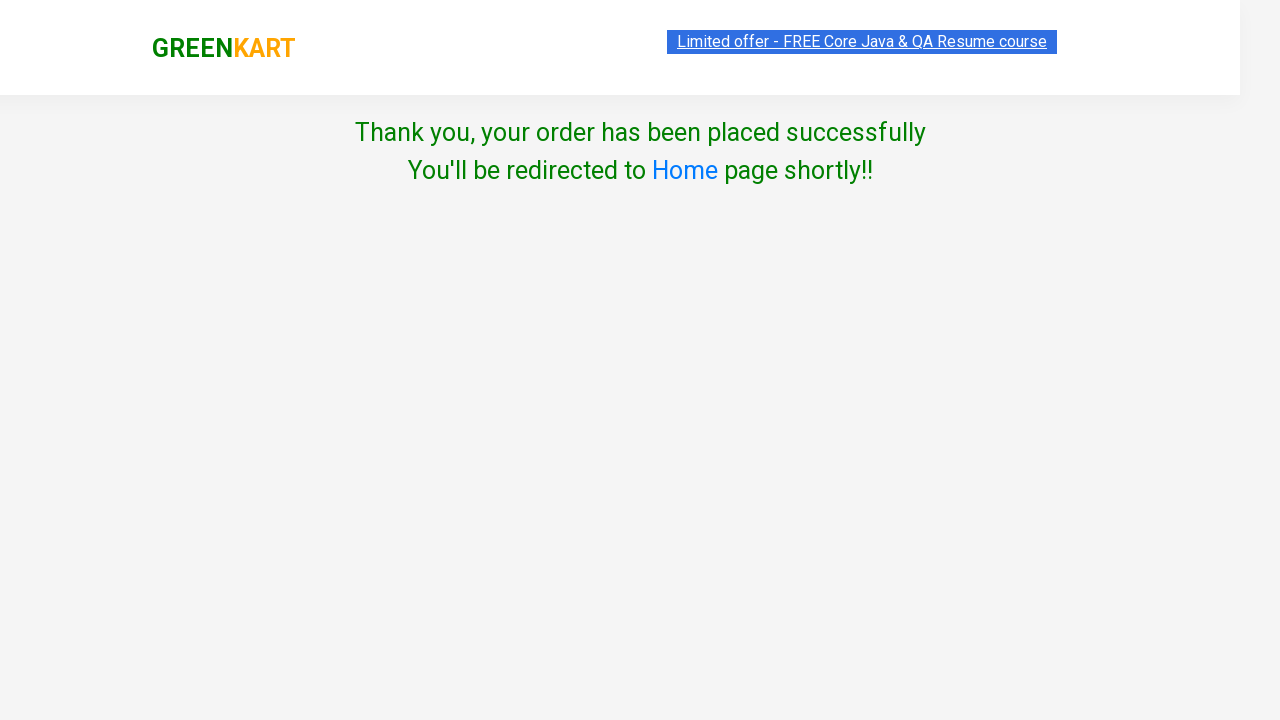

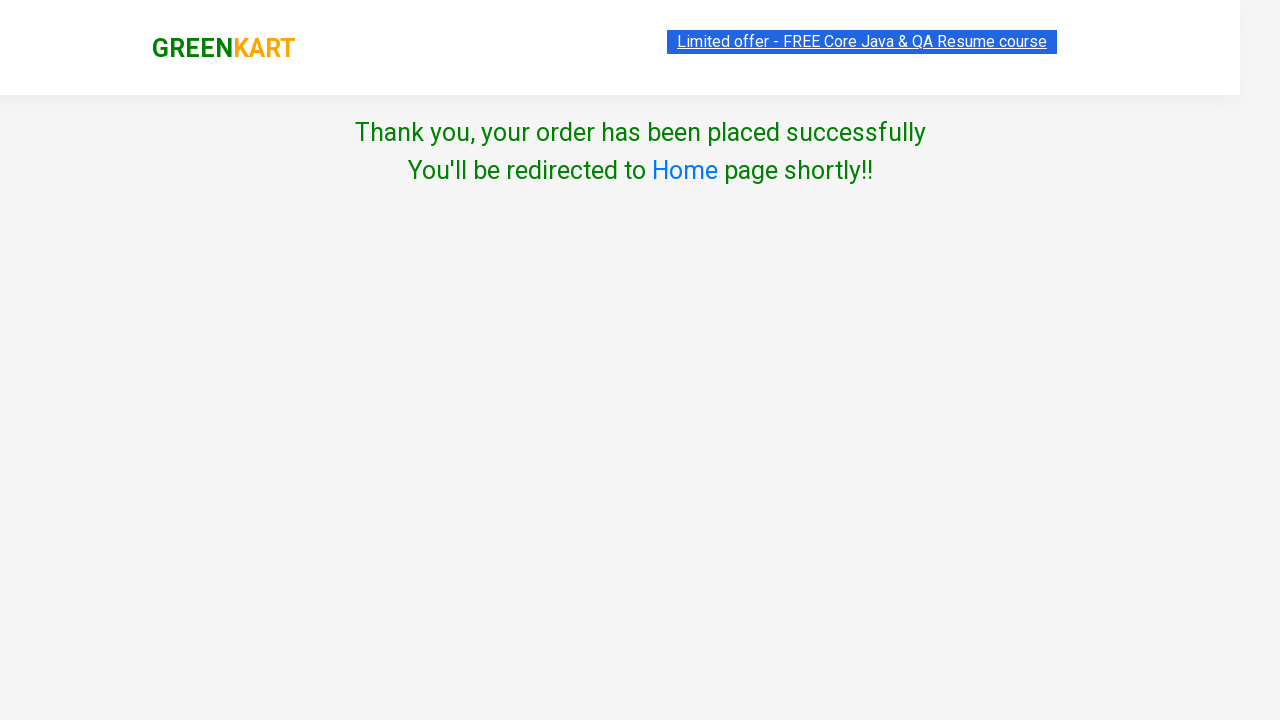